Tests filtering to display all todo items after applying other filters

Starting URL: https://demo.playwright.dev/todomvc

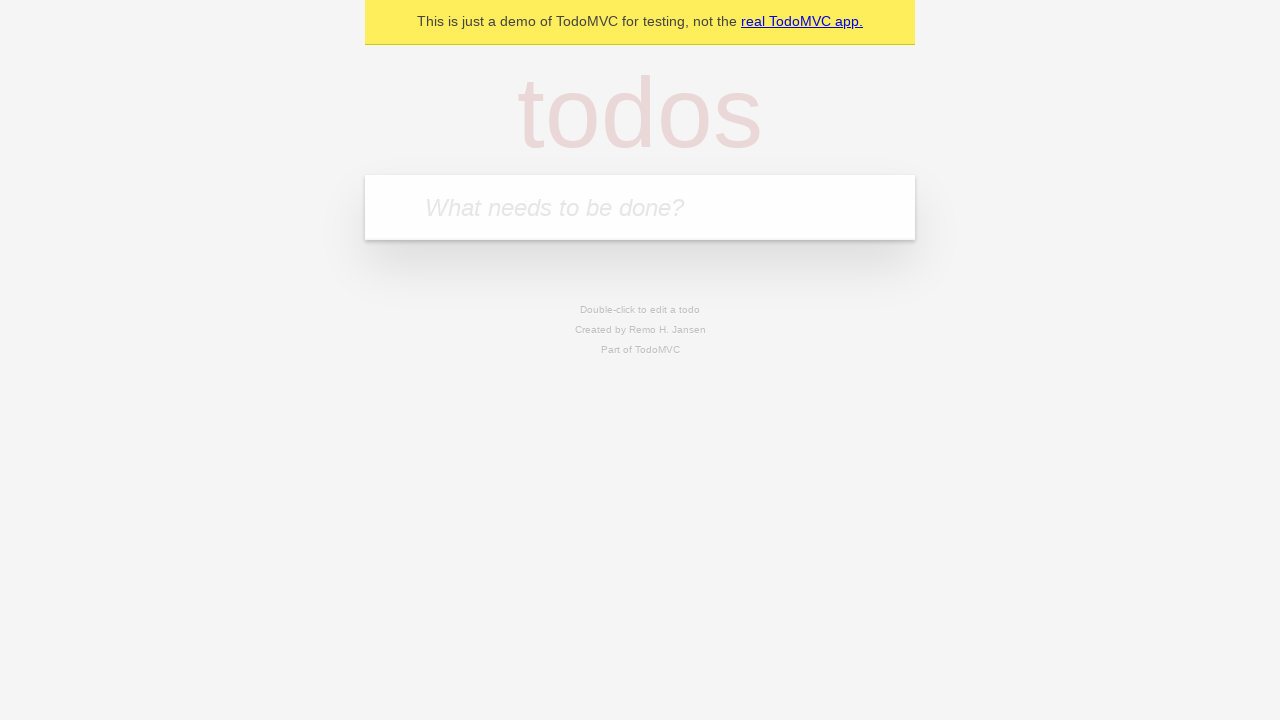

Filled todo input with 'buy some cheese' on internal:attr=[placeholder="What needs to be done?"i]
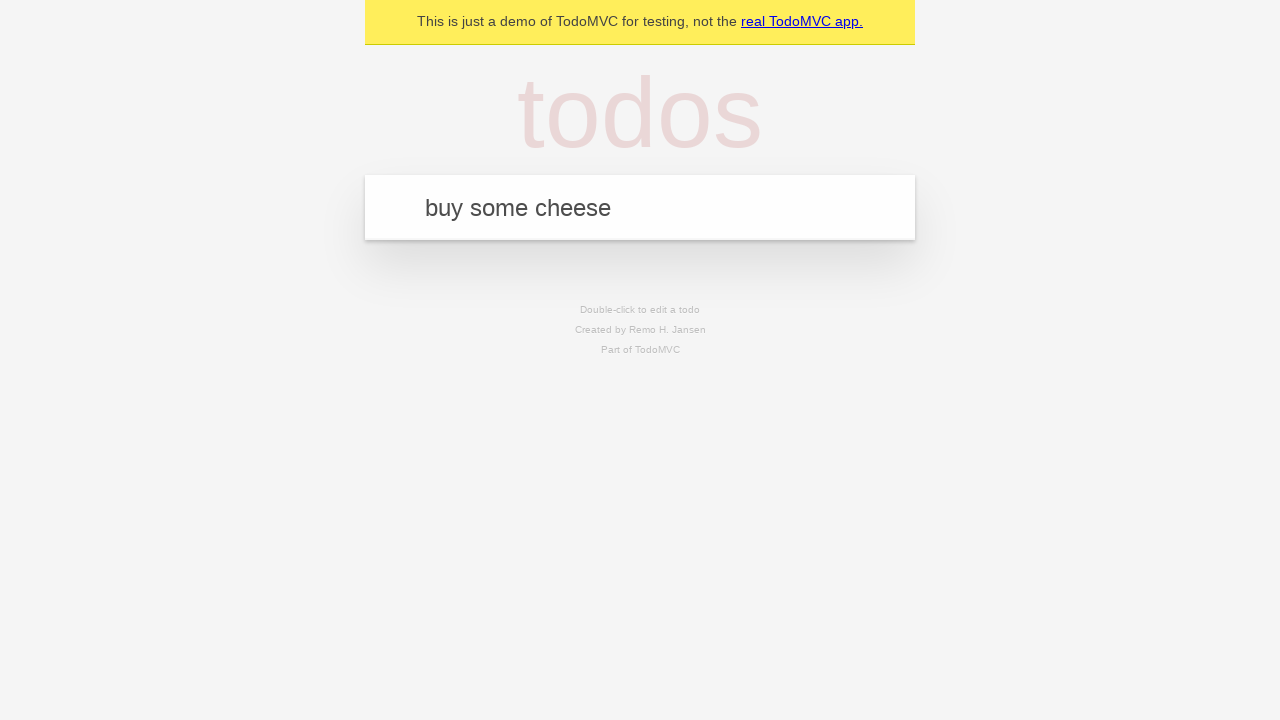

Pressed Enter to create todo 'buy some cheese' on internal:attr=[placeholder="What needs to be done?"i]
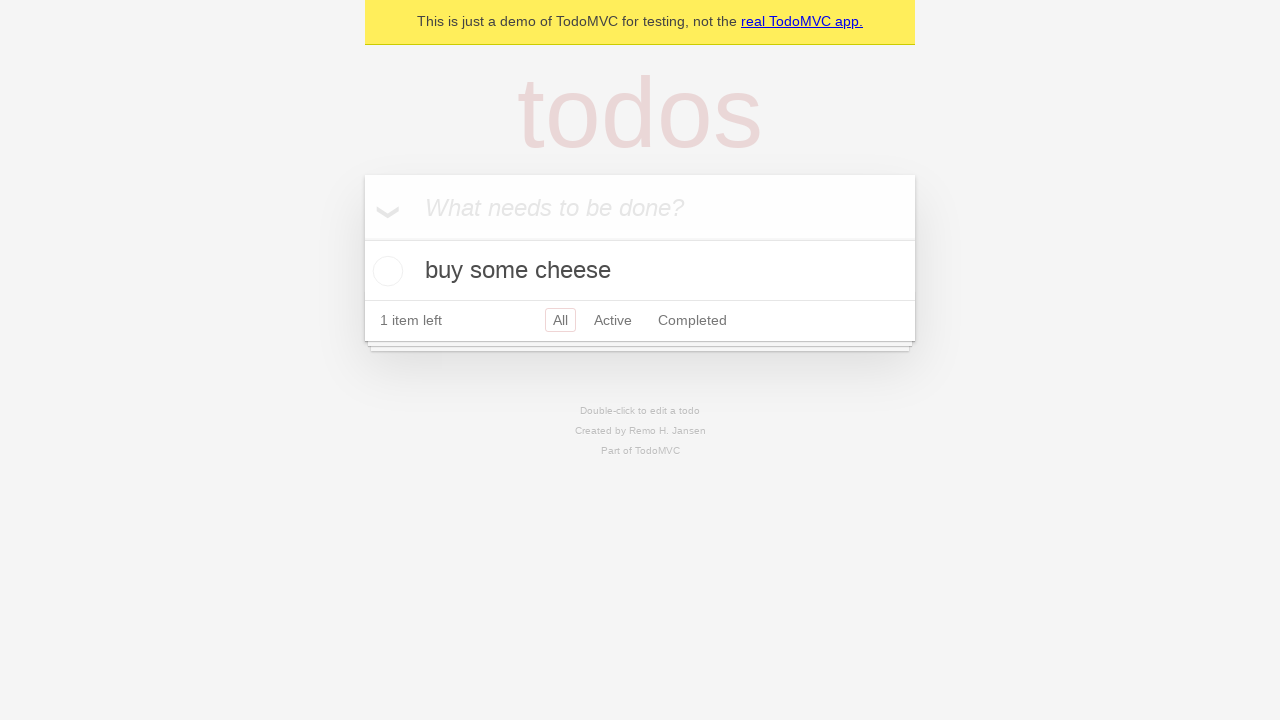

Filled todo input with 'feed the cat' on internal:attr=[placeholder="What needs to be done?"i]
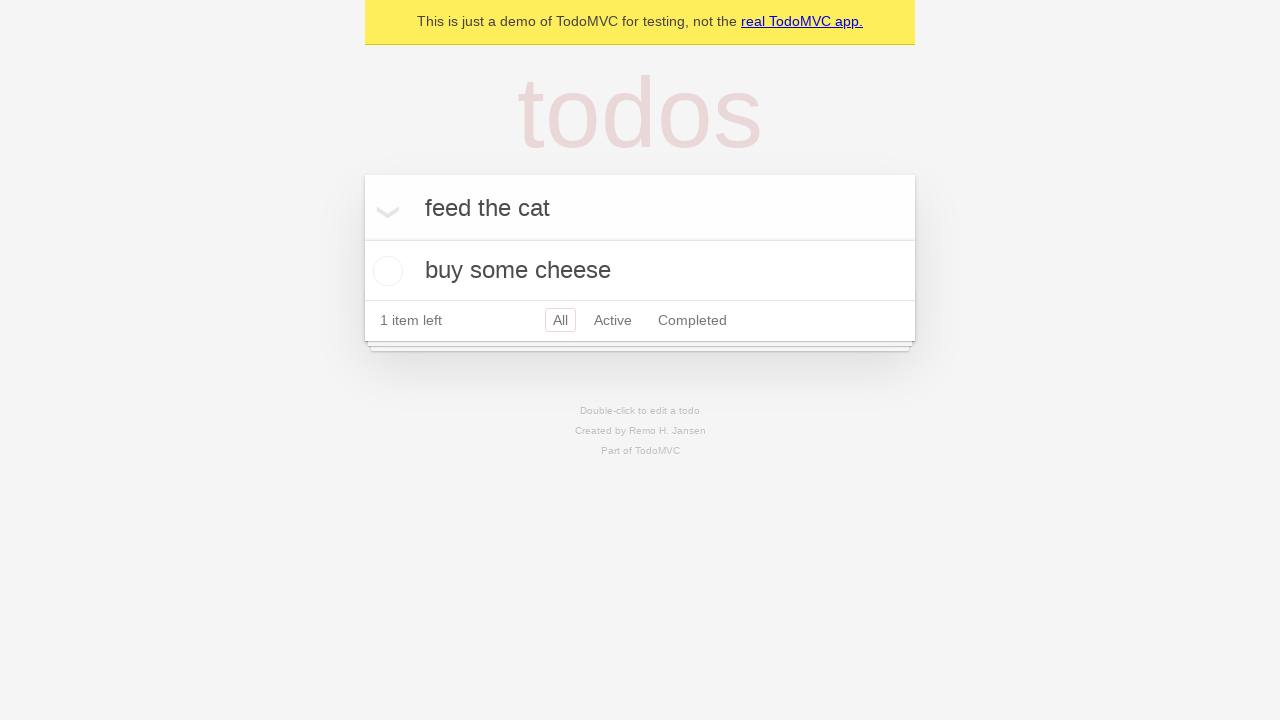

Pressed Enter to create todo 'feed the cat' on internal:attr=[placeholder="What needs to be done?"i]
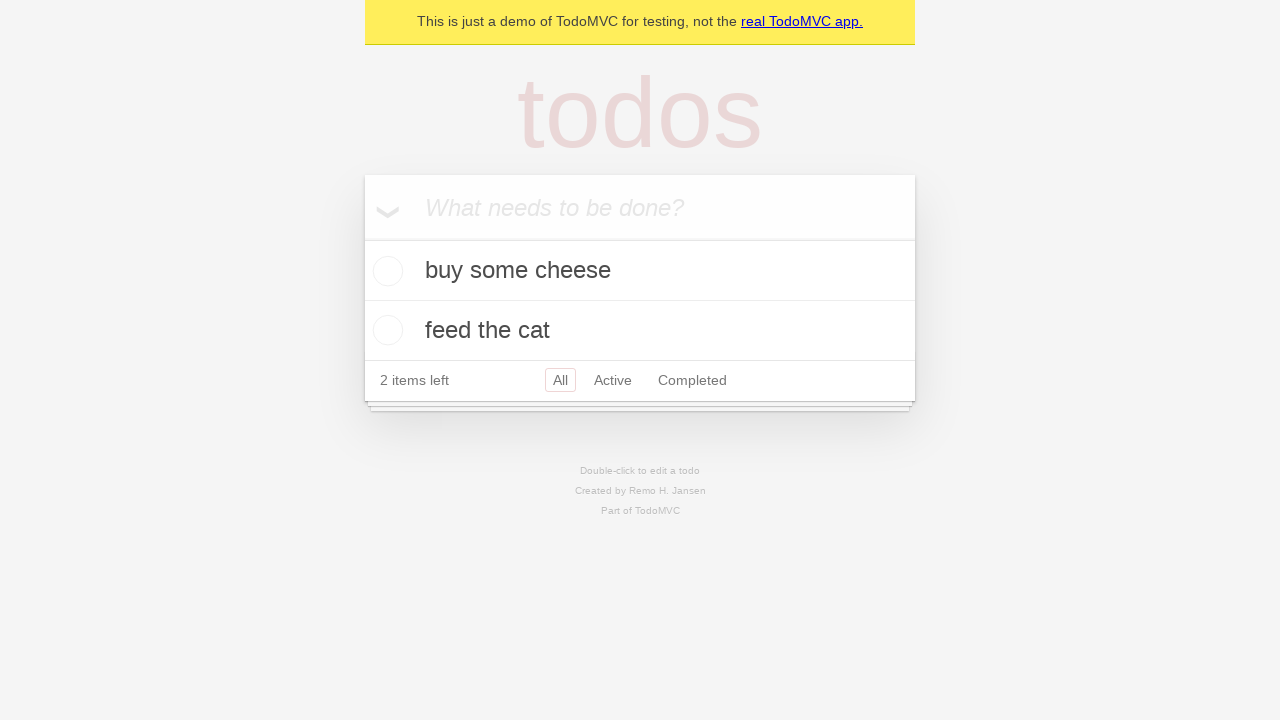

Filled todo input with 'book a doctors appointment' on internal:attr=[placeholder="What needs to be done?"i]
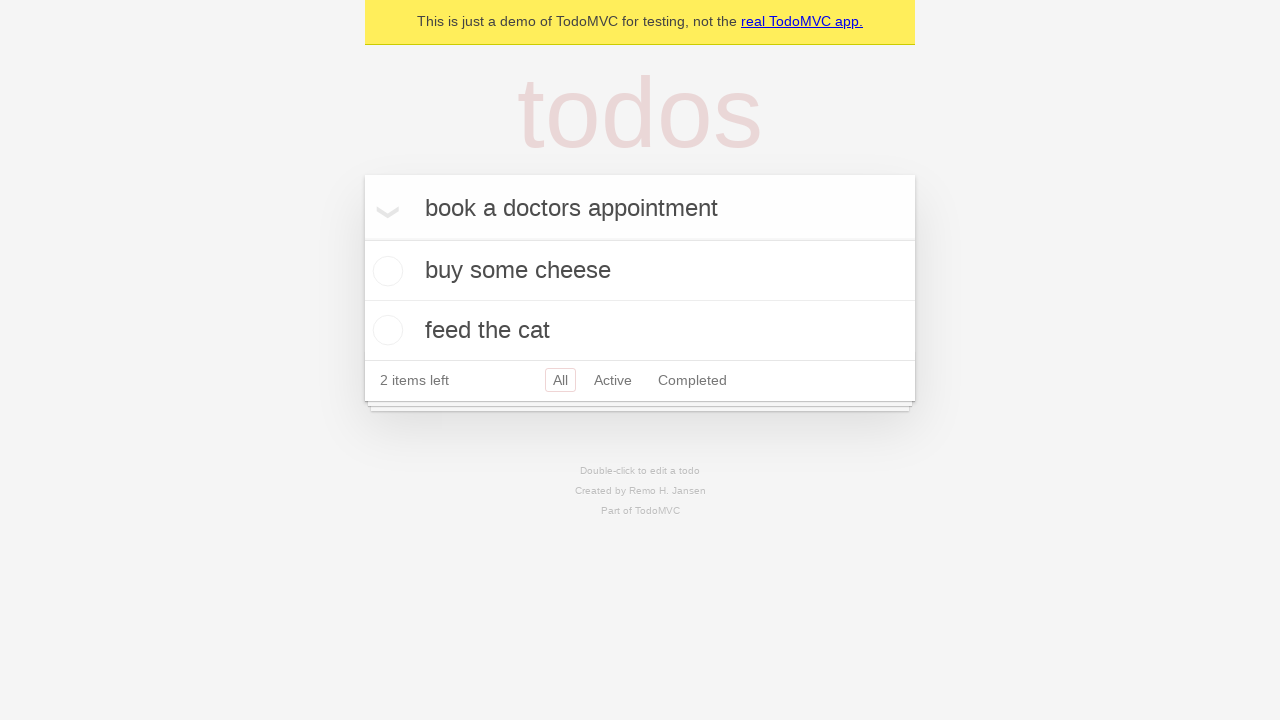

Pressed Enter to create todo 'book a doctors appointment' on internal:attr=[placeholder="What needs to be done?"i]
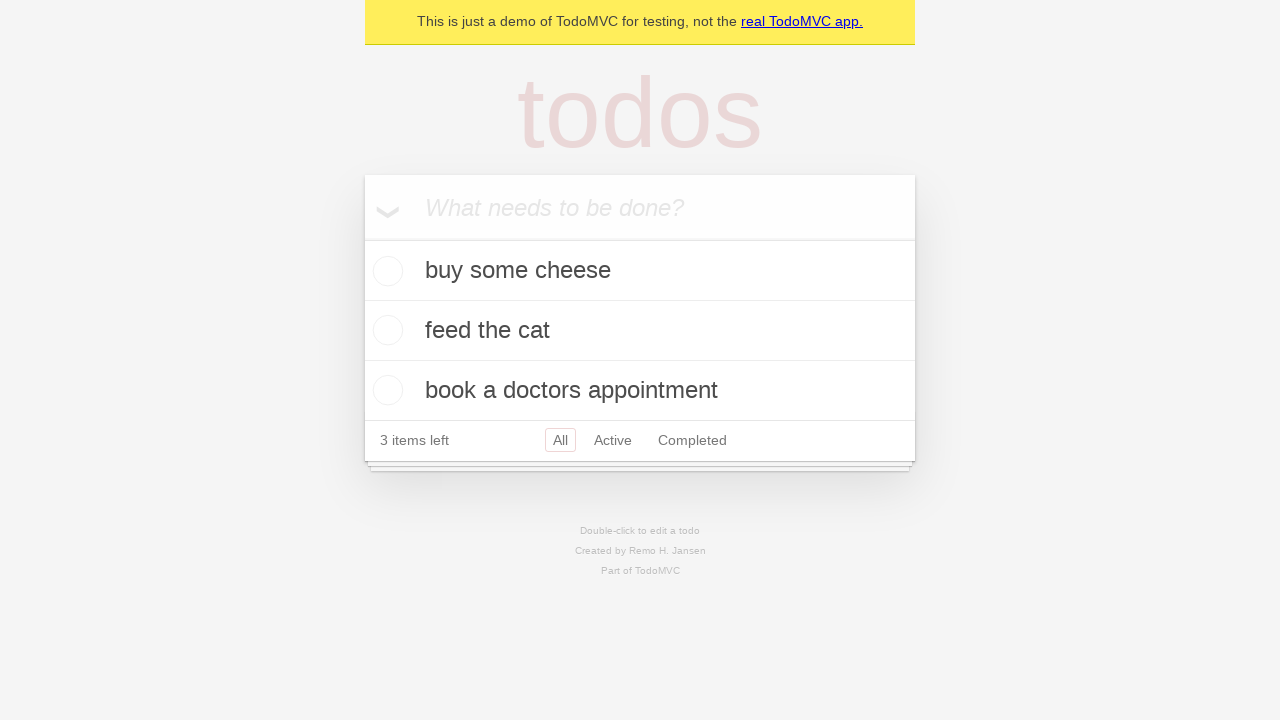

Waited for todo items to load
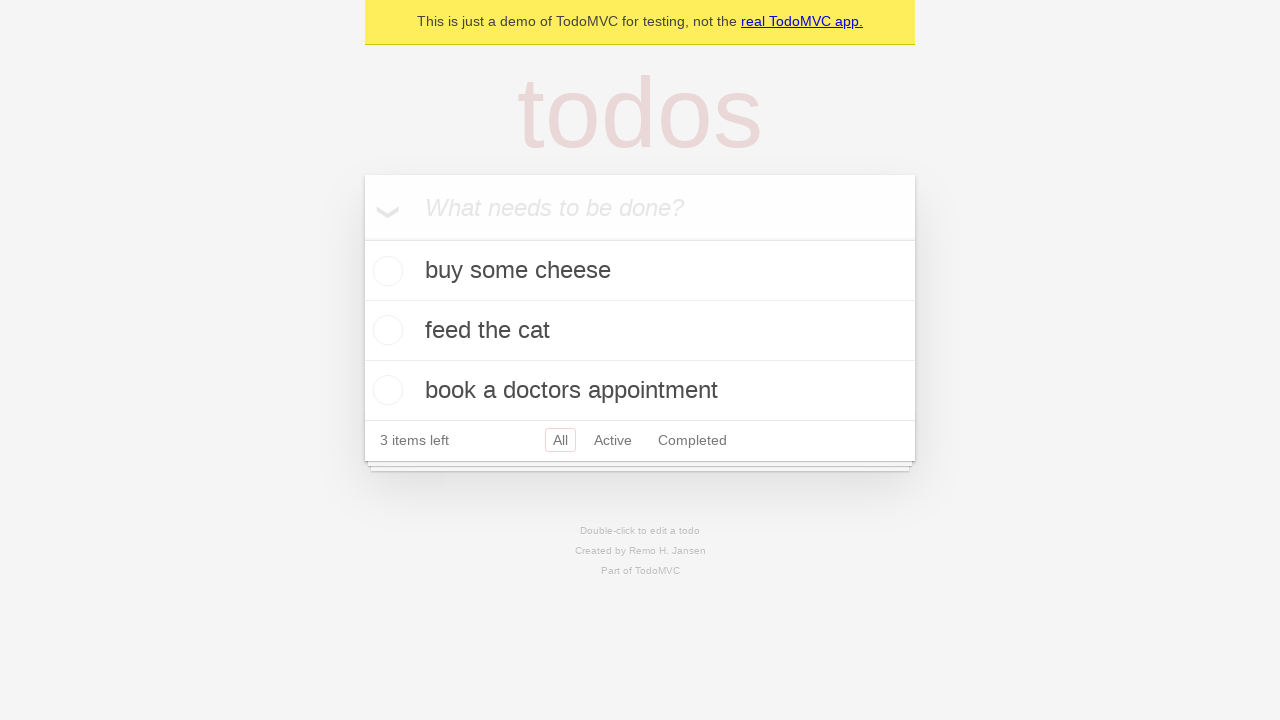

Checked the second todo item at (385, 330) on internal:testid=[data-testid="todo-item"s] >> nth=1 >> internal:role=checkbox
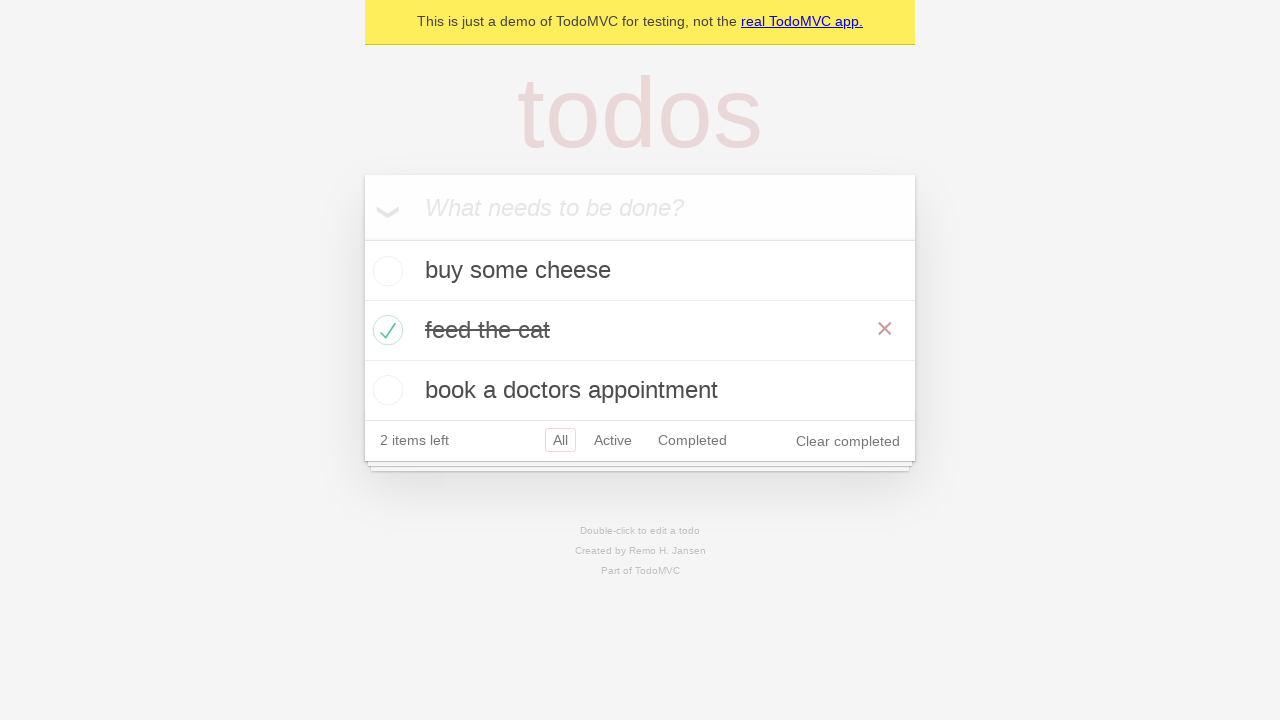

Clicked Active filter to show only active todos at (613, 440) on internal:role=link[name="Active"i]
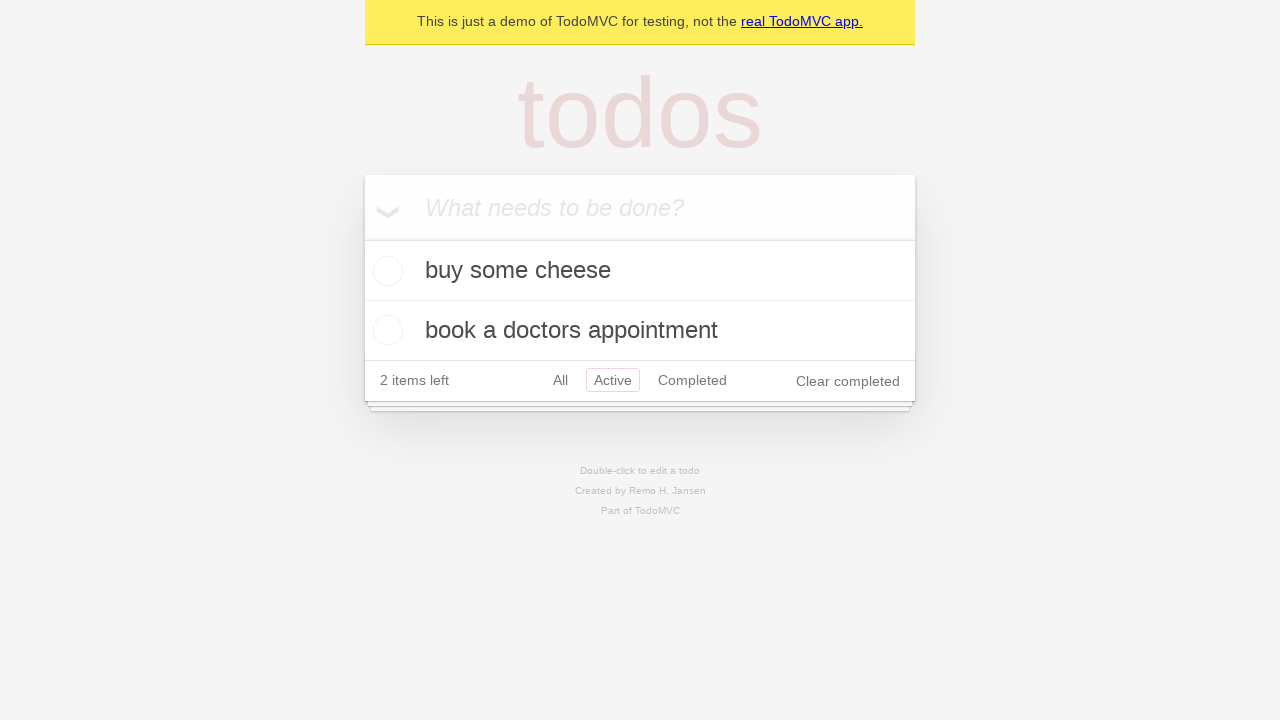

Clicked Completed filter to show only completed todos at (692, 380) on internal:role=link[name="Completed"i]
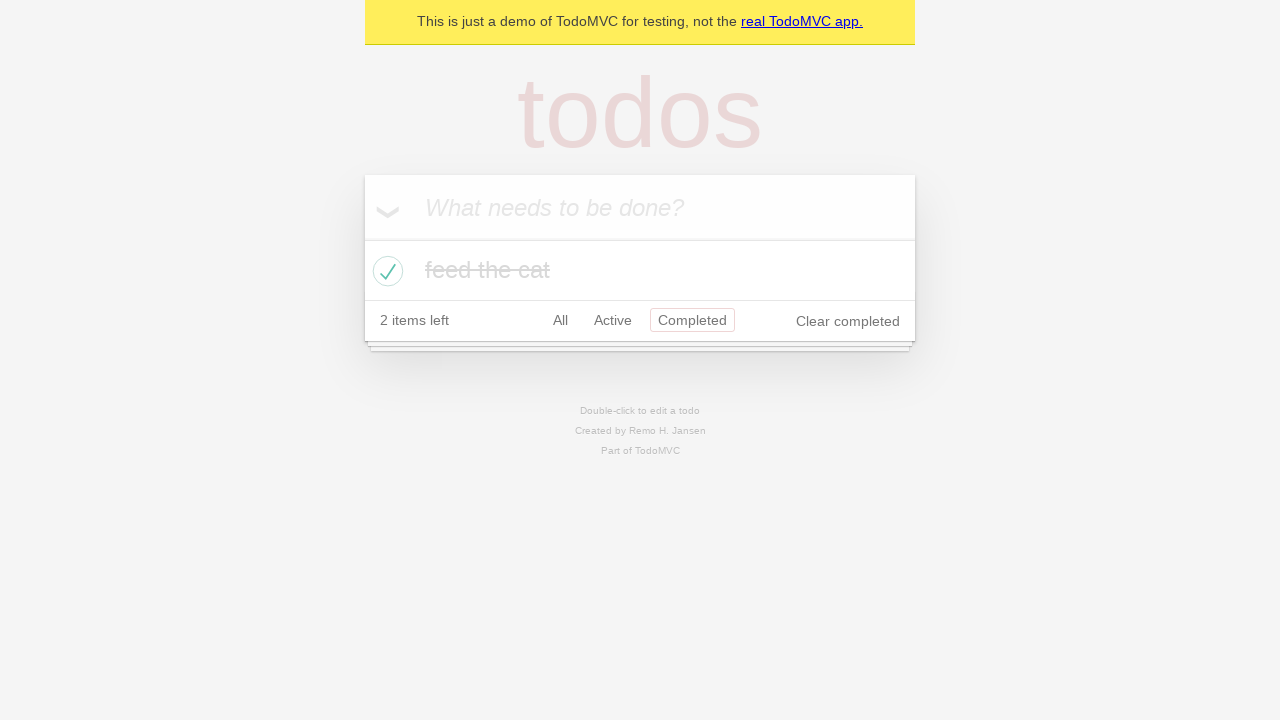

Clicked All filter to display all todo items at (560, 320) on internal:role=link[name="All"i]
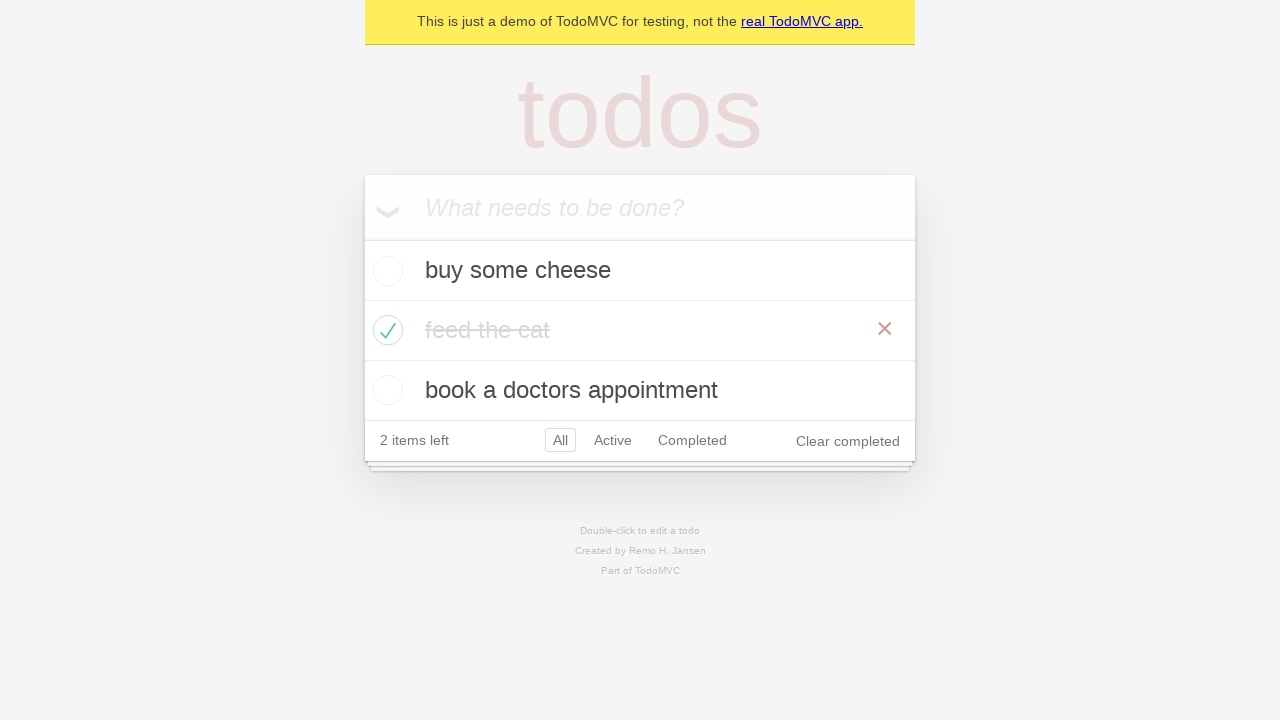

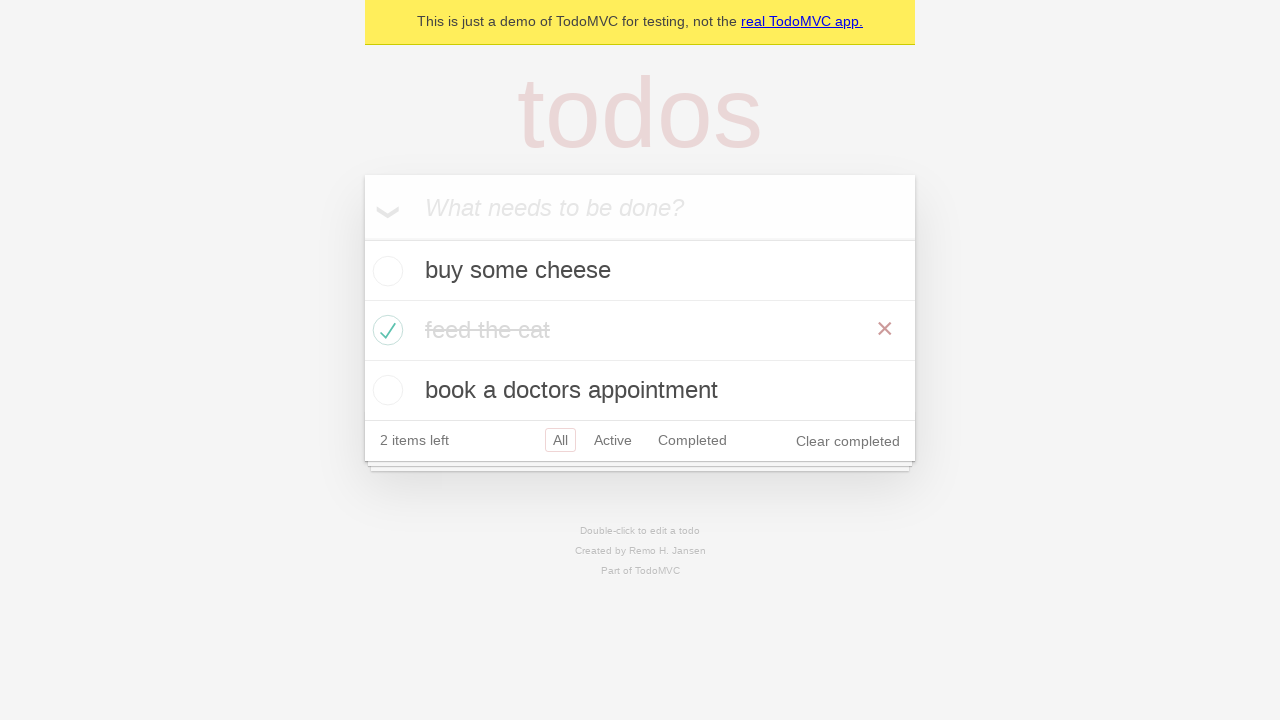